Tests the jQuery UI datepicker widget by clicking on the date input, navigating to February, and selecting the 14th day of the month.

Starting URL: https://jqueryui.com/datepicker/

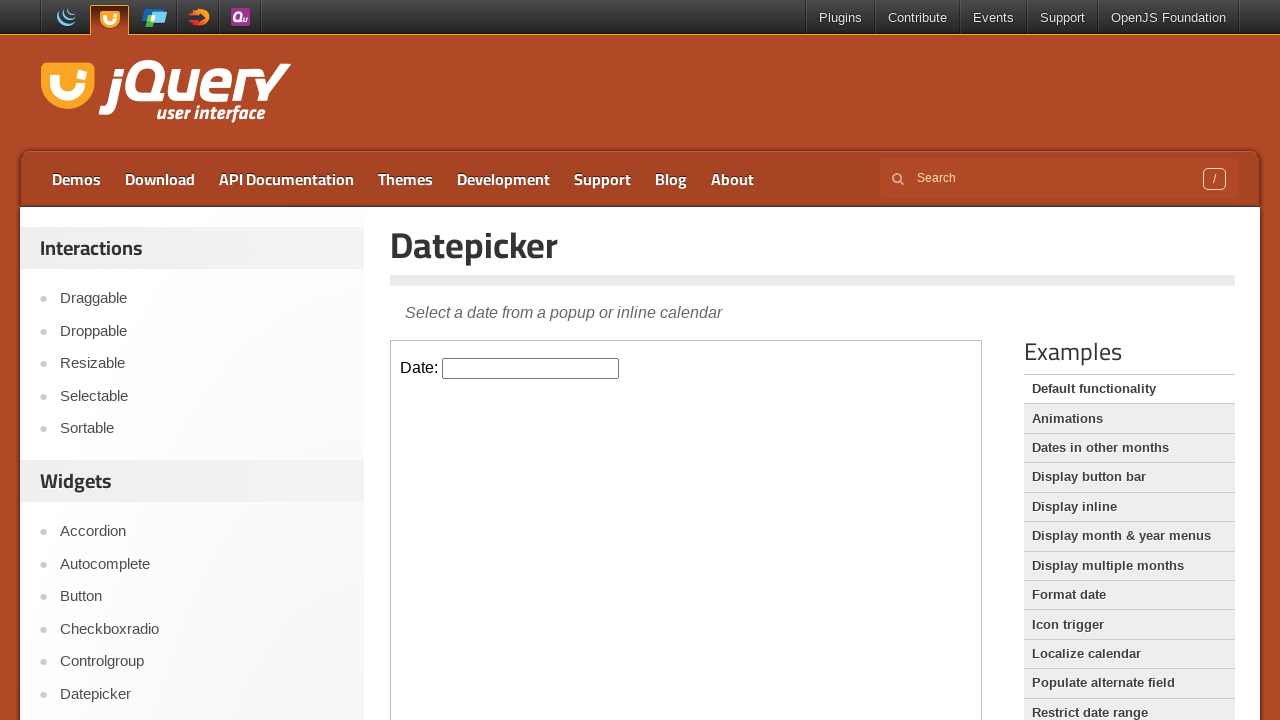

Located the iframe containing the datepicker widget
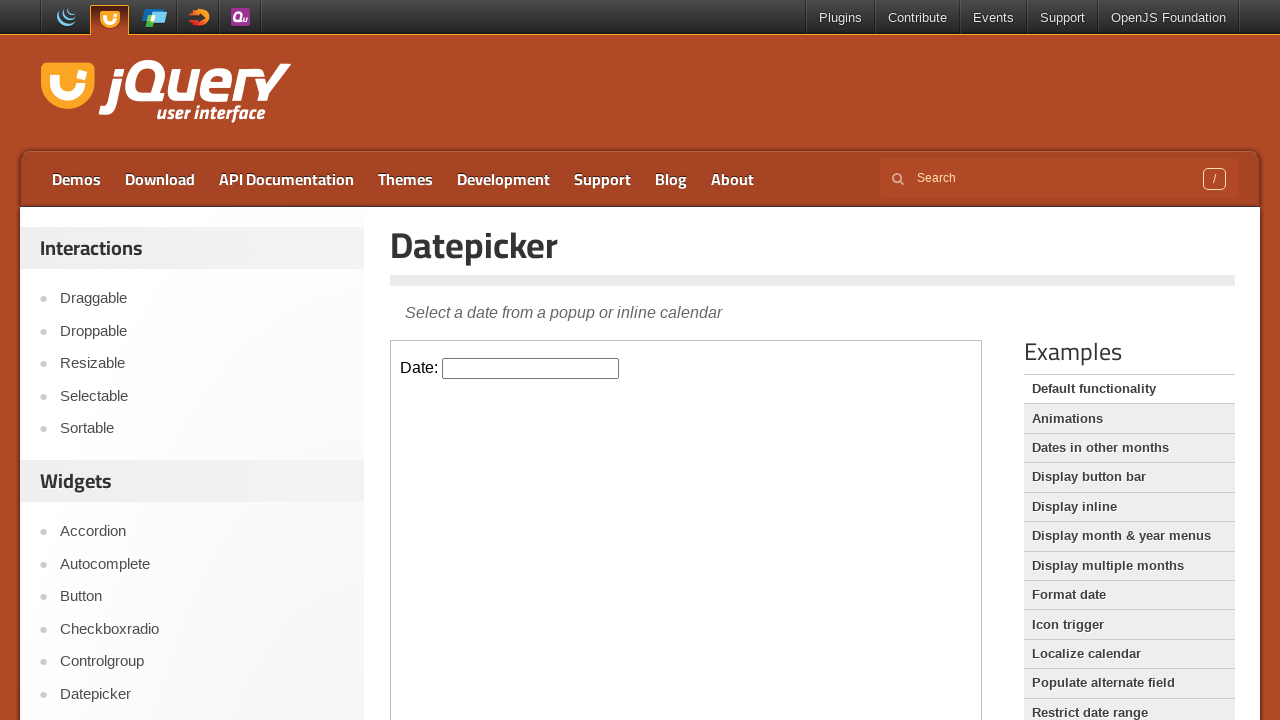

Clicked on the datepicker input to open the calendar at (531, 368) on iframe >> nth=0 >> internal:control=enter-frame >> #datepicker
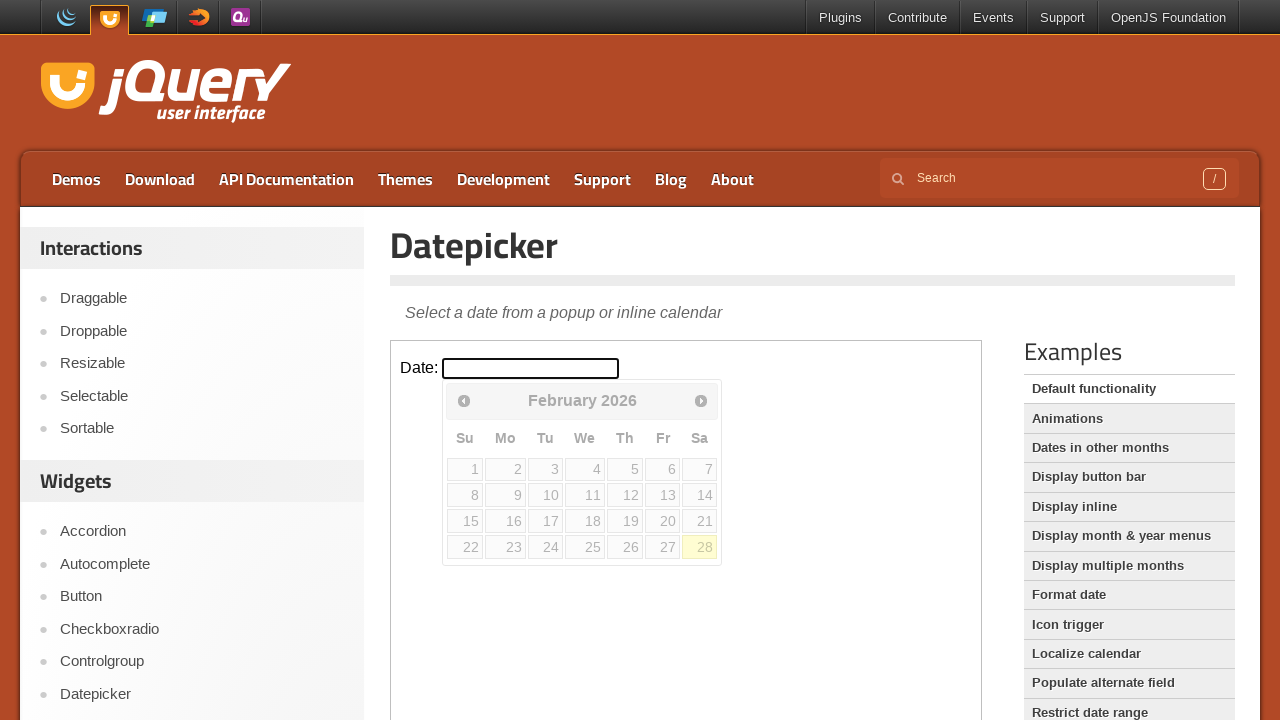

Selected the 14th day from the February calendar at (700, 495) on iframe >> nth=0 >> internal:control=enter-frame >> td[data-handler='selectDay'] 
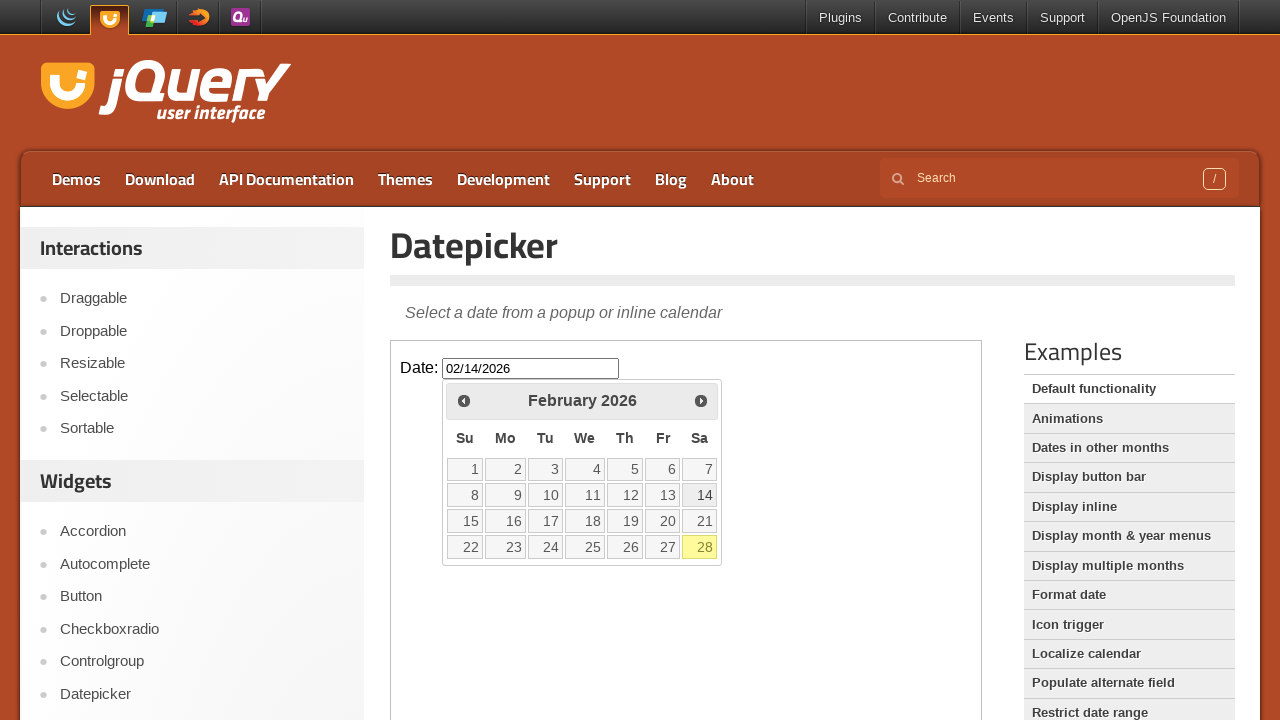

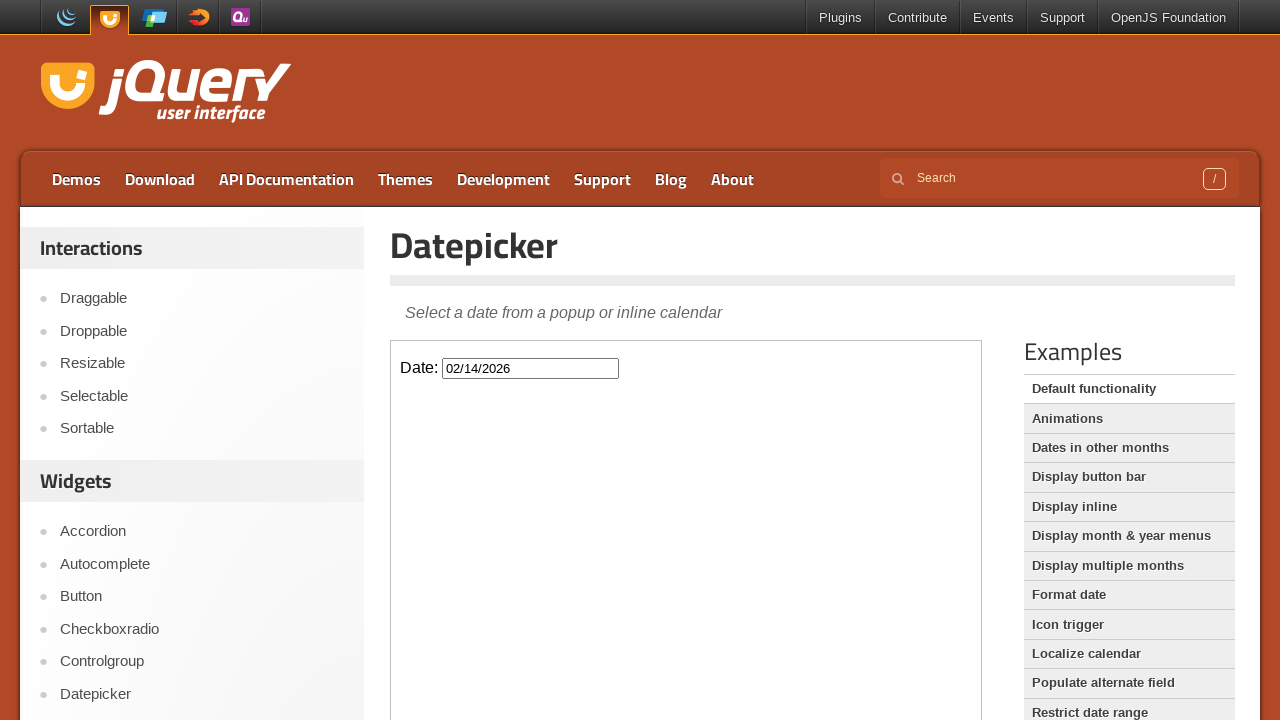